Tests random multi-selection using modifier key to select non-consecutive items (2, 4, 13, 17)

Starting URL: https://automationfc.github.io/jquery-selectable/

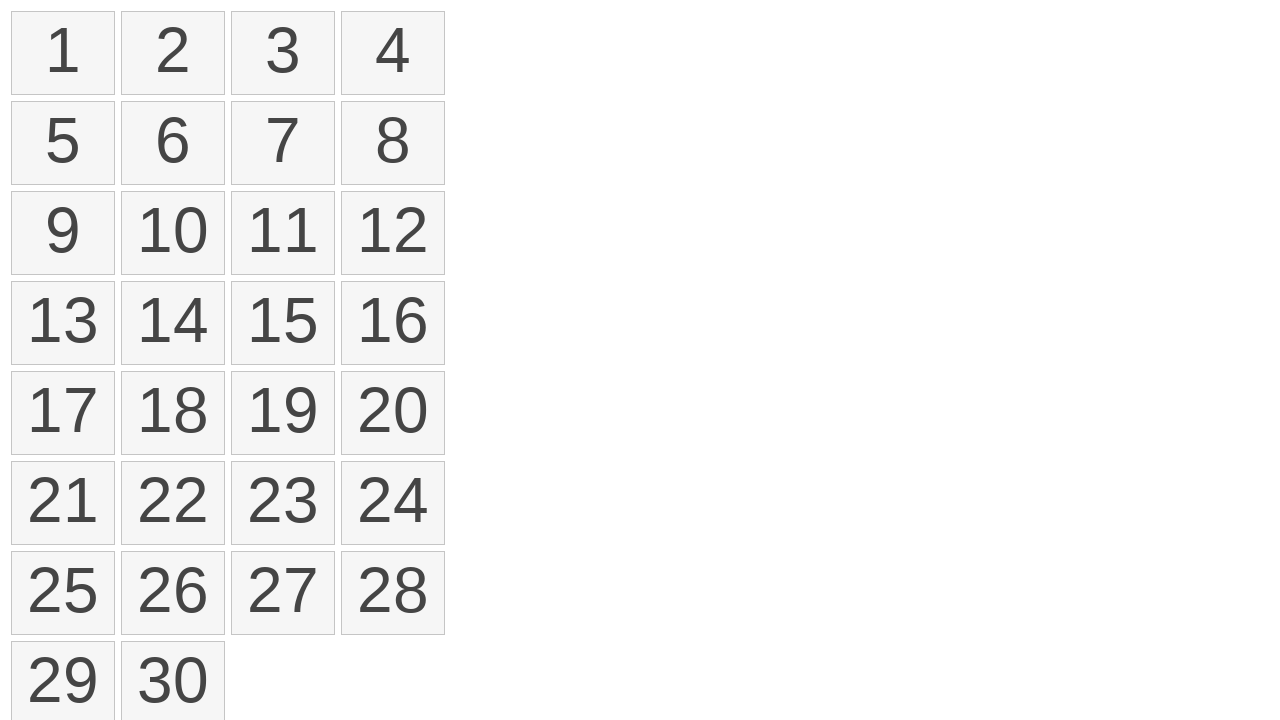

Waited for selectable items to load
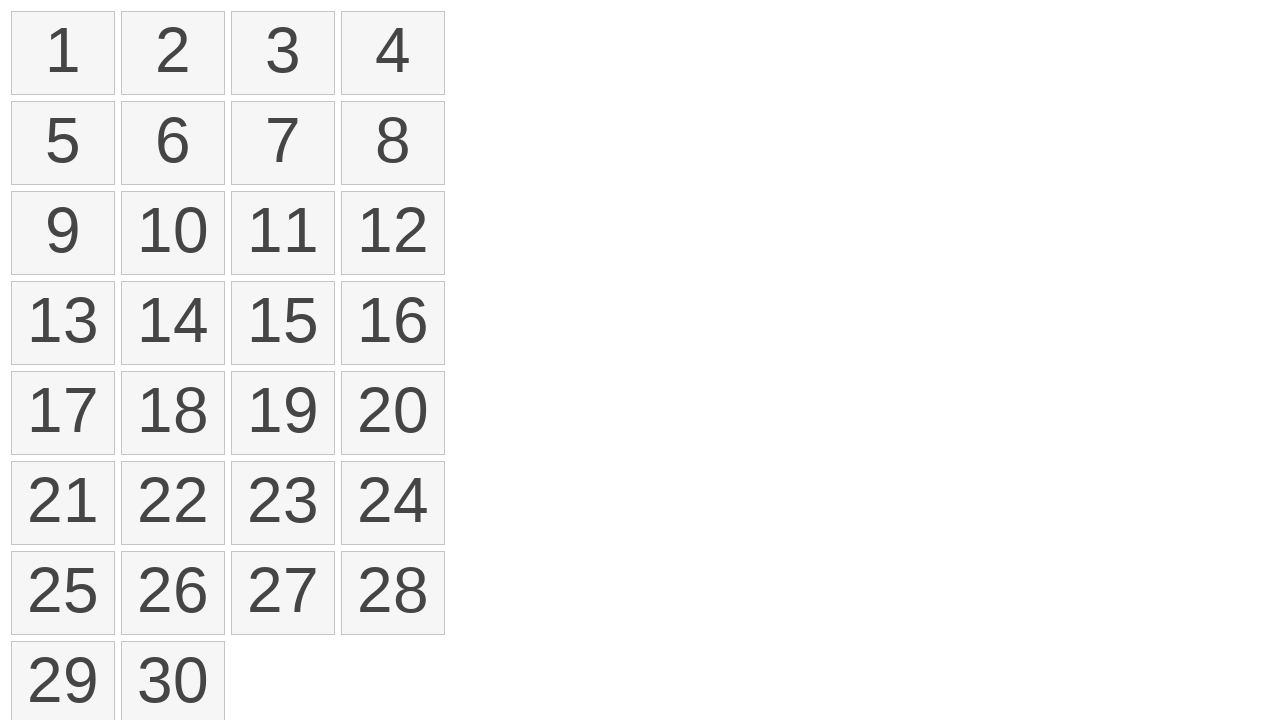

Pressed Meta key down for multi-selection
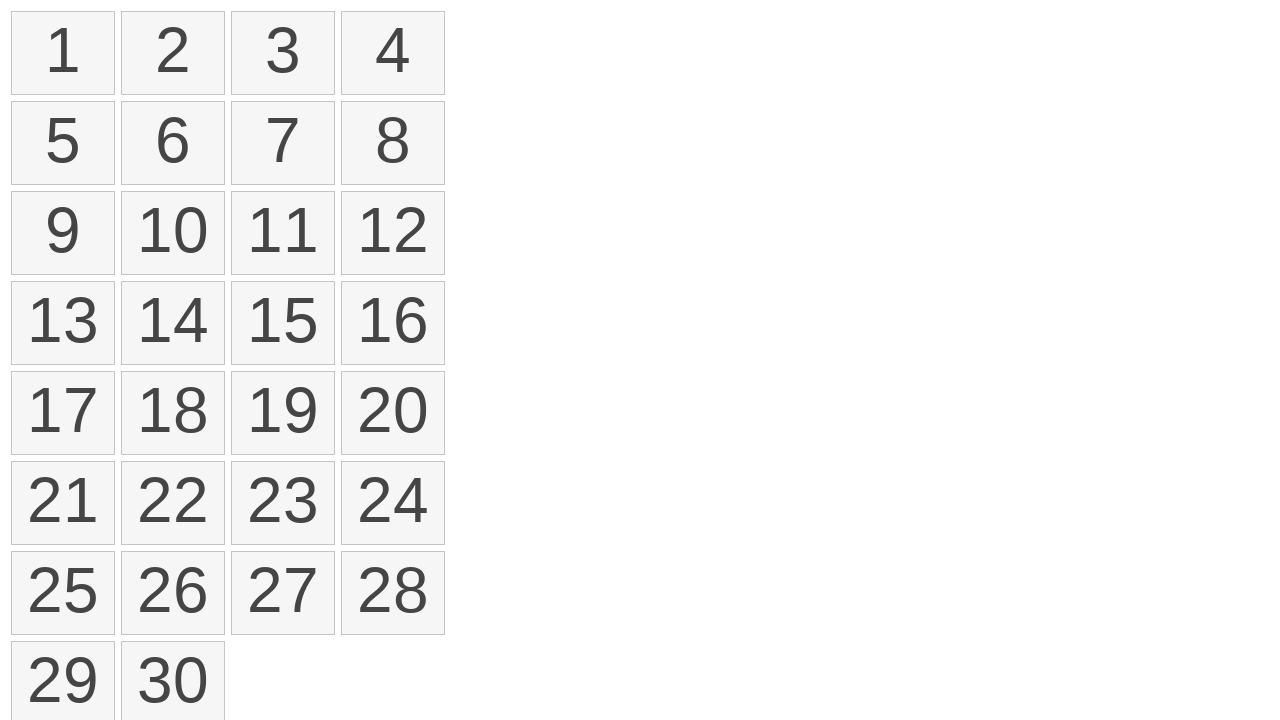

Clicked item 13 (index 12) with Meta key held at (63, 323) on li.ui-state-default >> nth=12
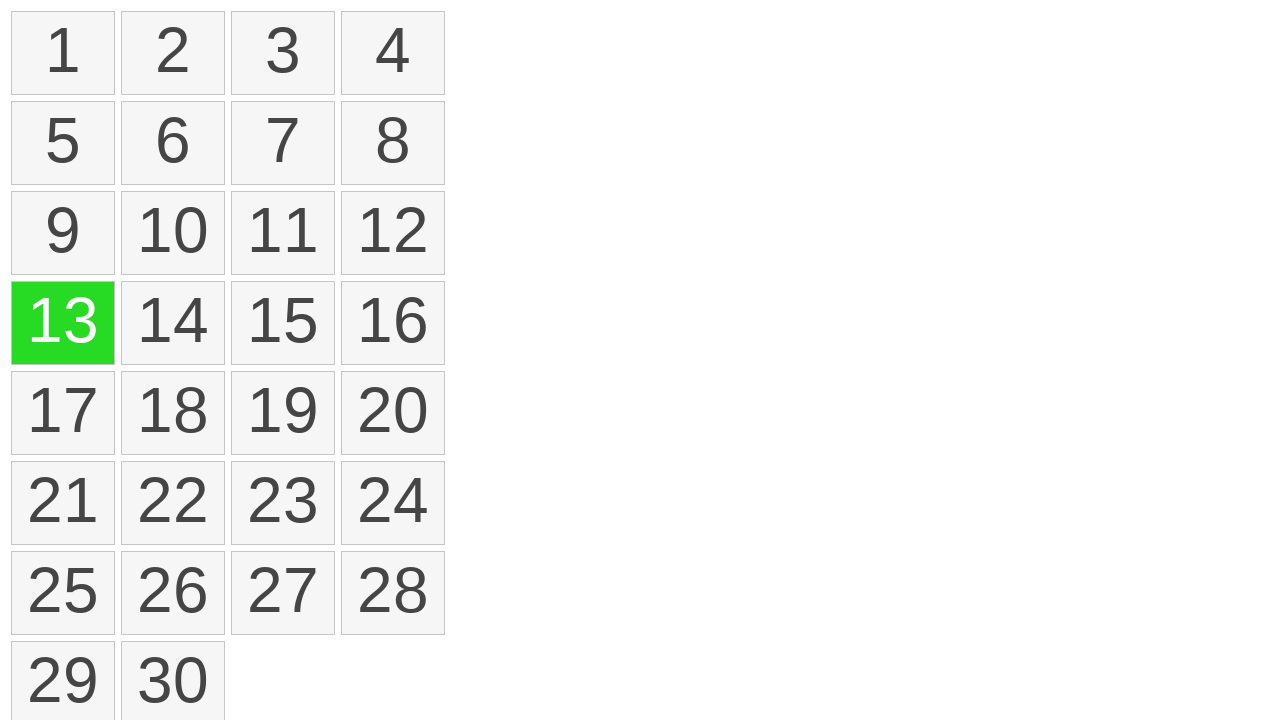

Clicked item 2 (index 1) with Meta key held at (173, 53) on li.ui-state-default >> nth=1
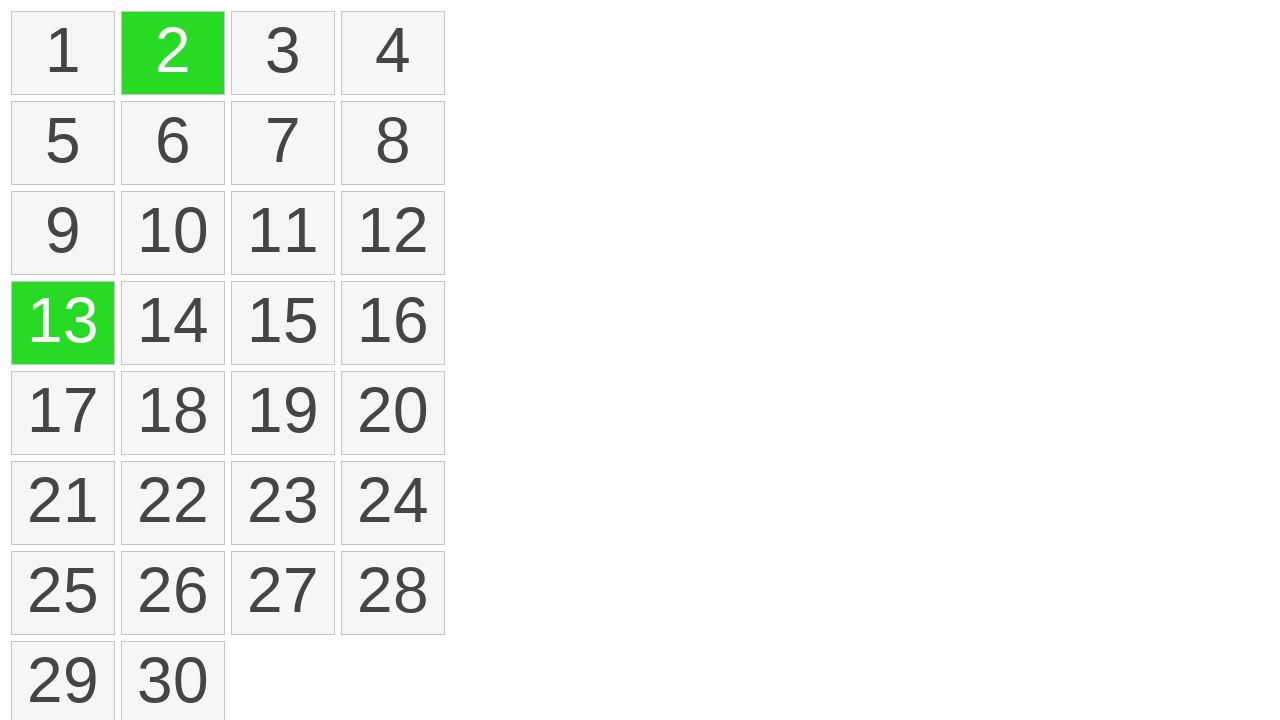

Clicked item 17 (index 16) with Meta key held at (63, 413) on li.ui-state-default >> nth=16
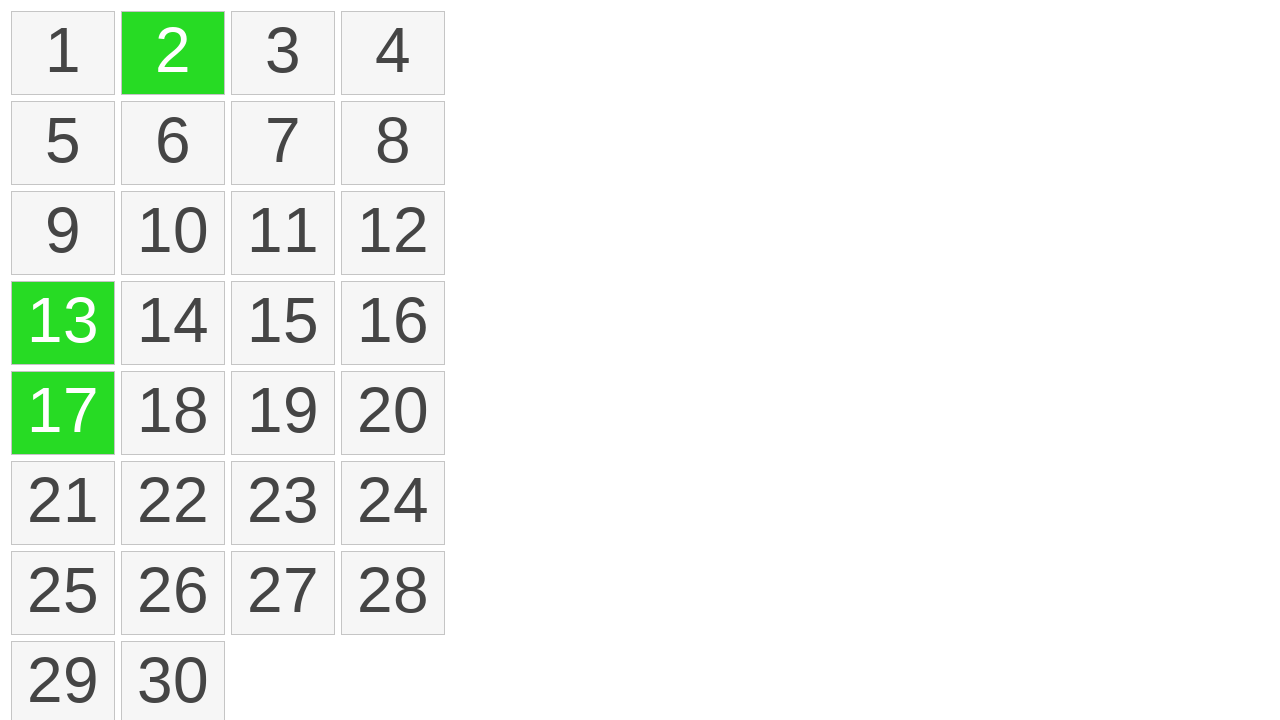

Clicked item 4 (index 3) with Meta key held at (393, 53) on li.ui-state-default >> nth=3
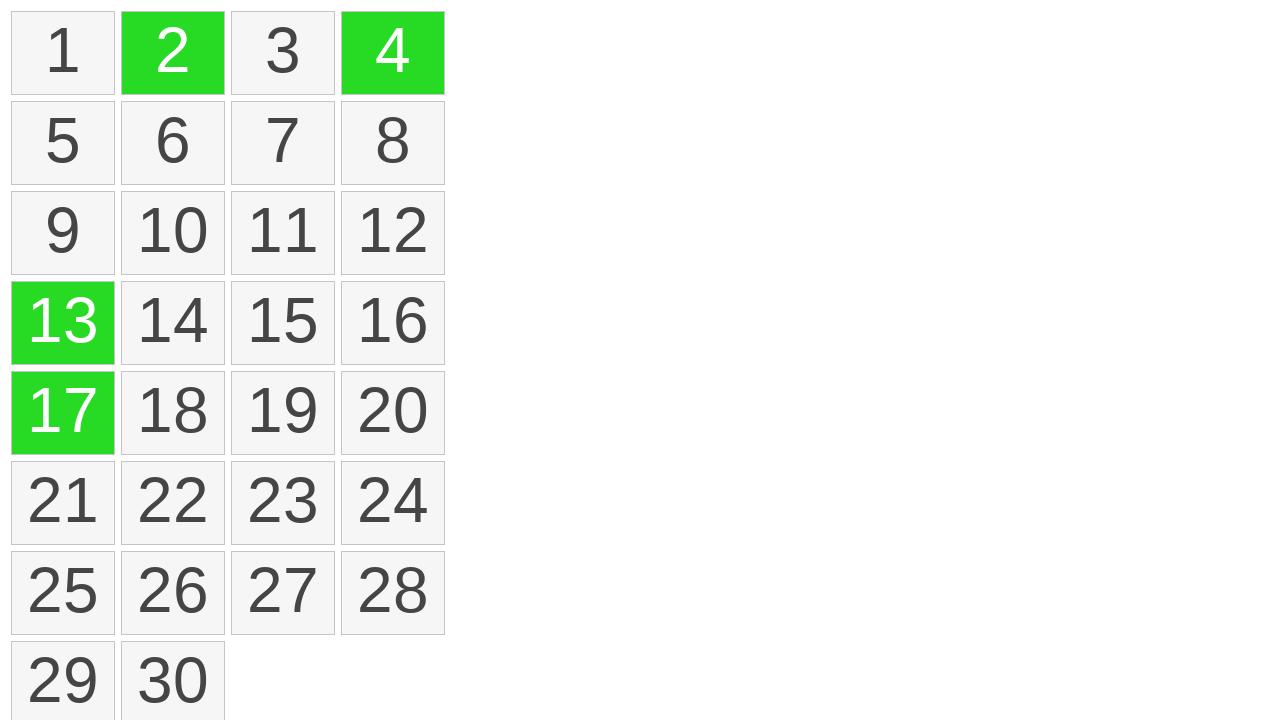

Released Meta key
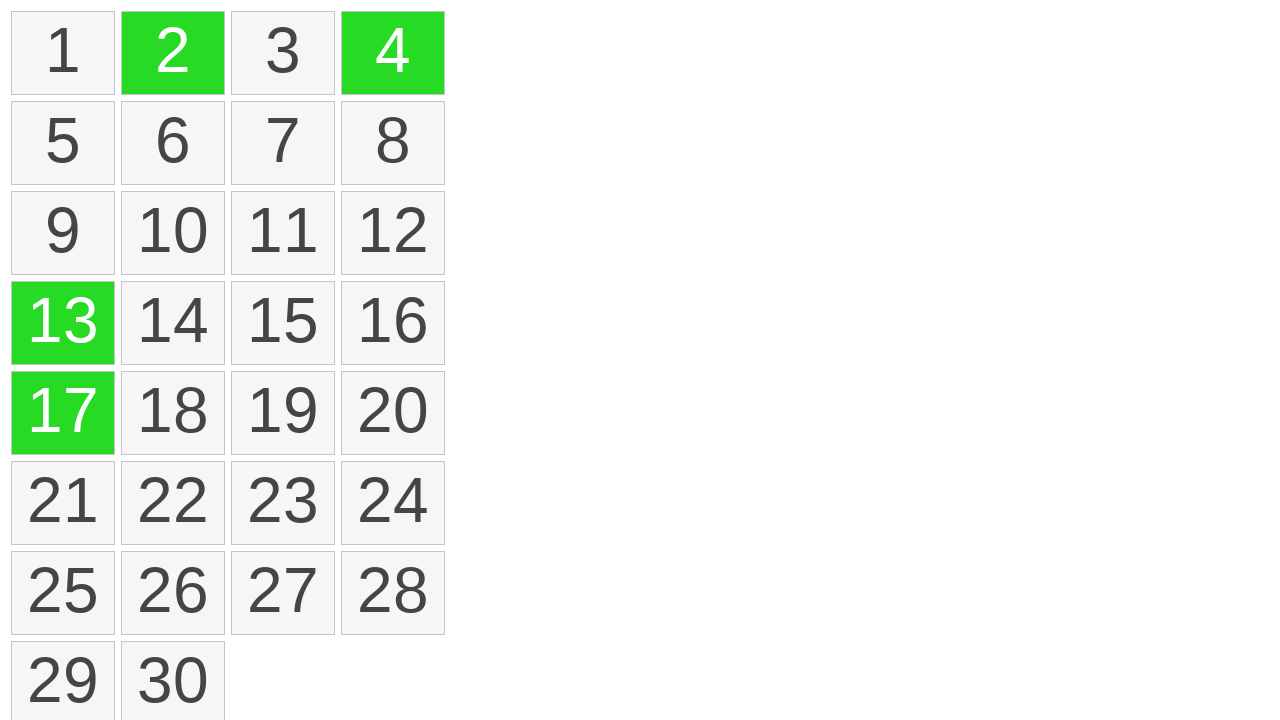

Counted selected items: 4 items selected
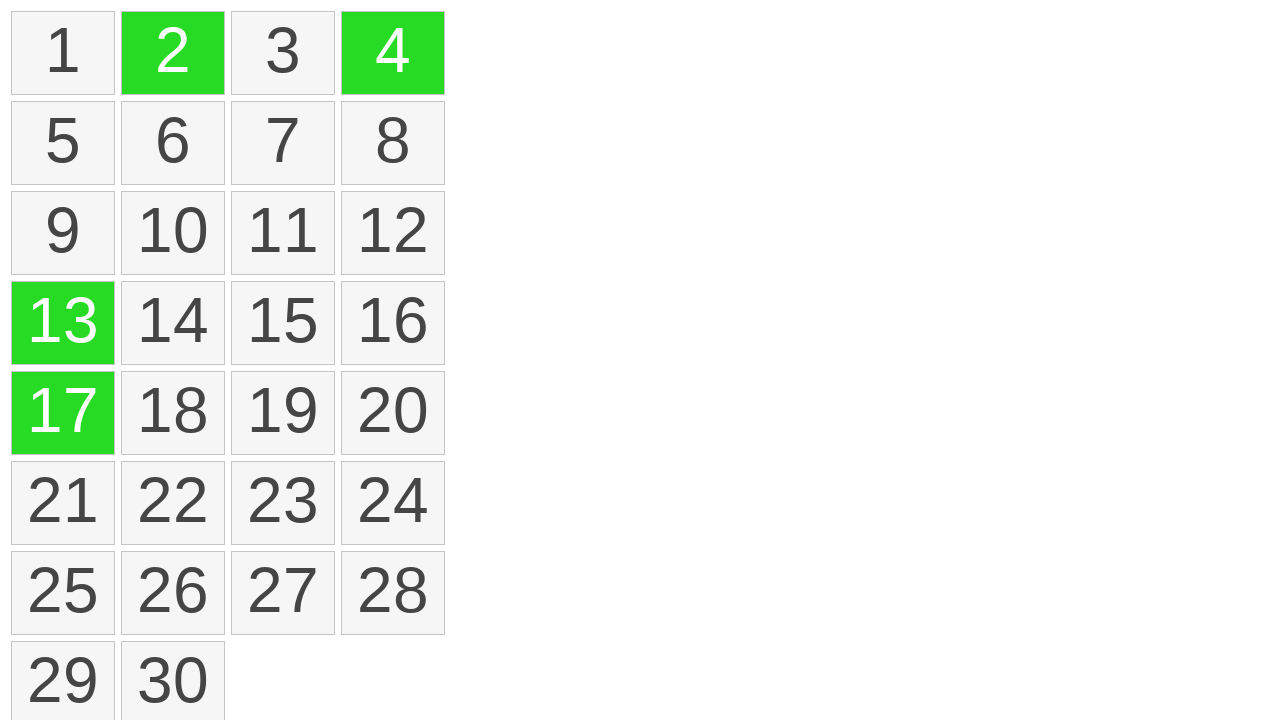

Verified that exactly 4 items are selected
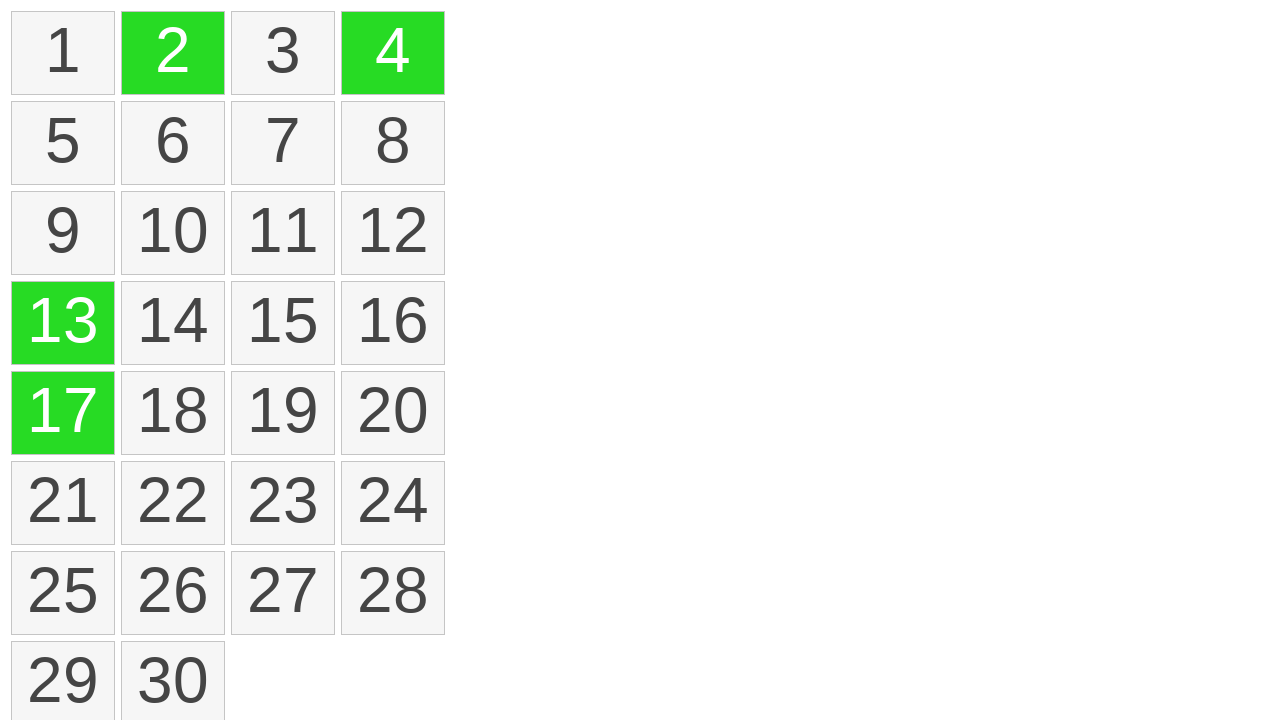

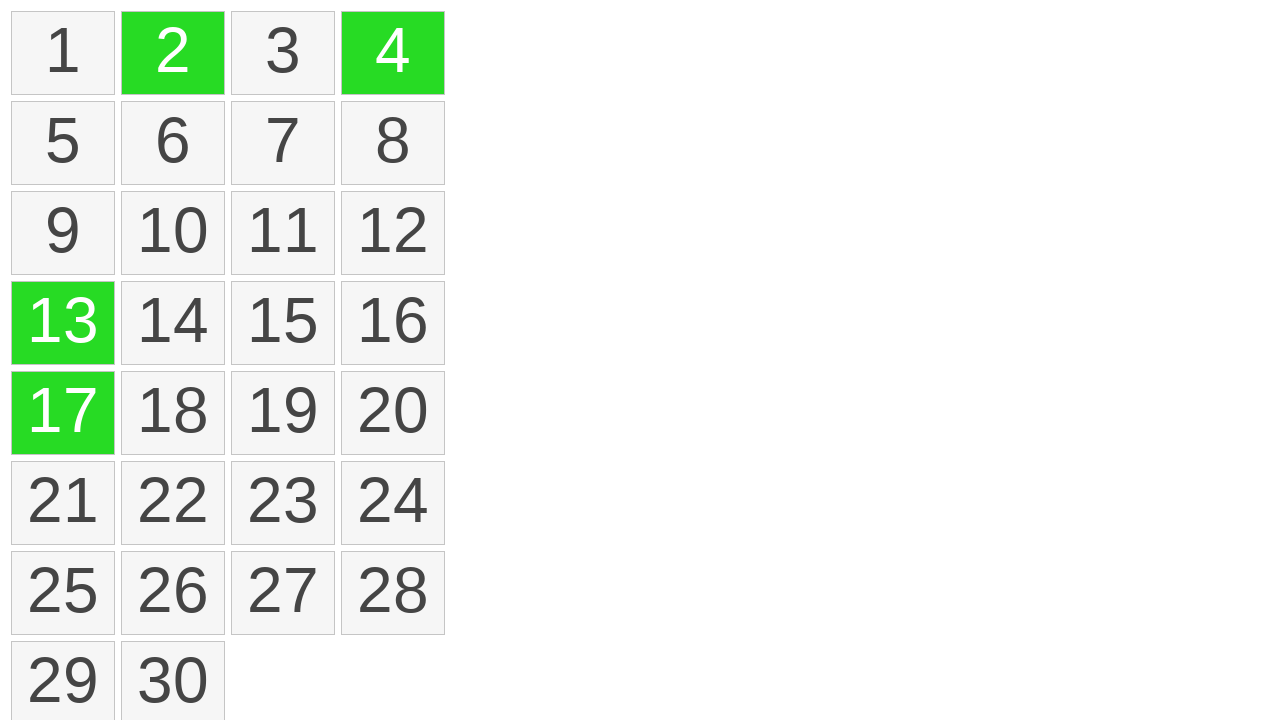